Tests the jQuery UI slider functionality by dragging the slider handle horizontally to change its position

Starting URL: https://jqueryui.com/slider/

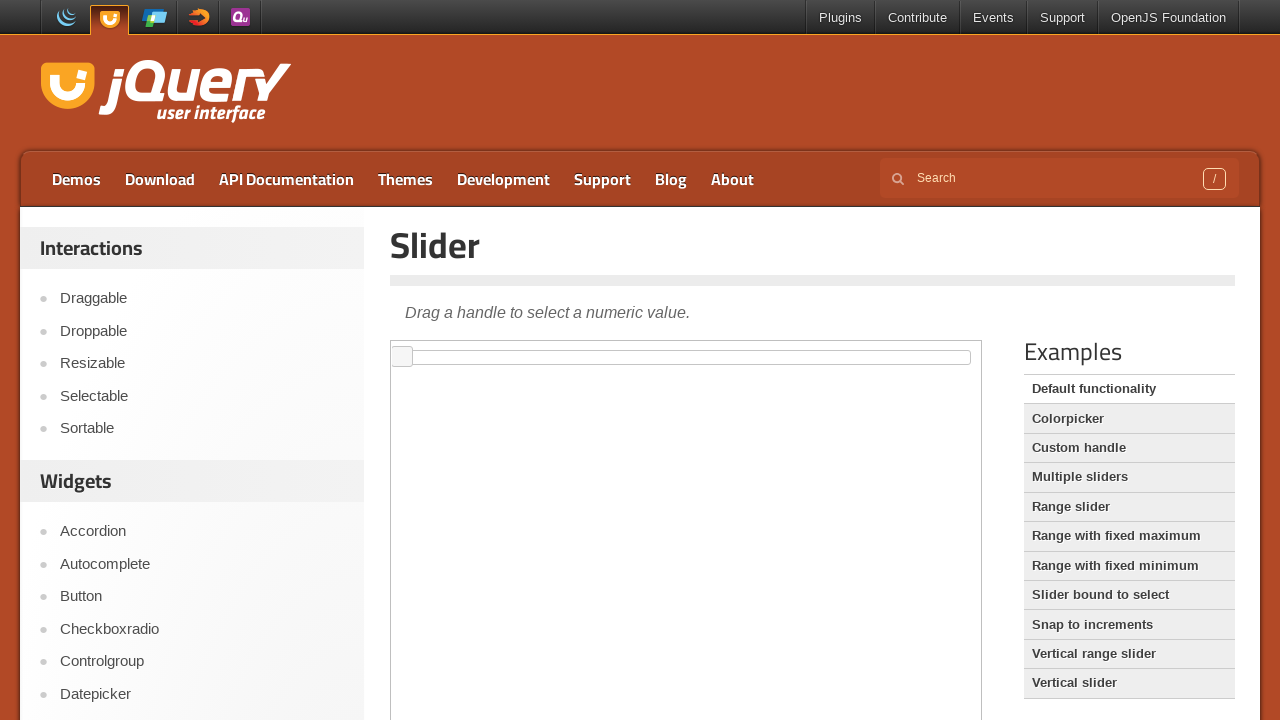

Located the first iframe containing the jQuery UI slider
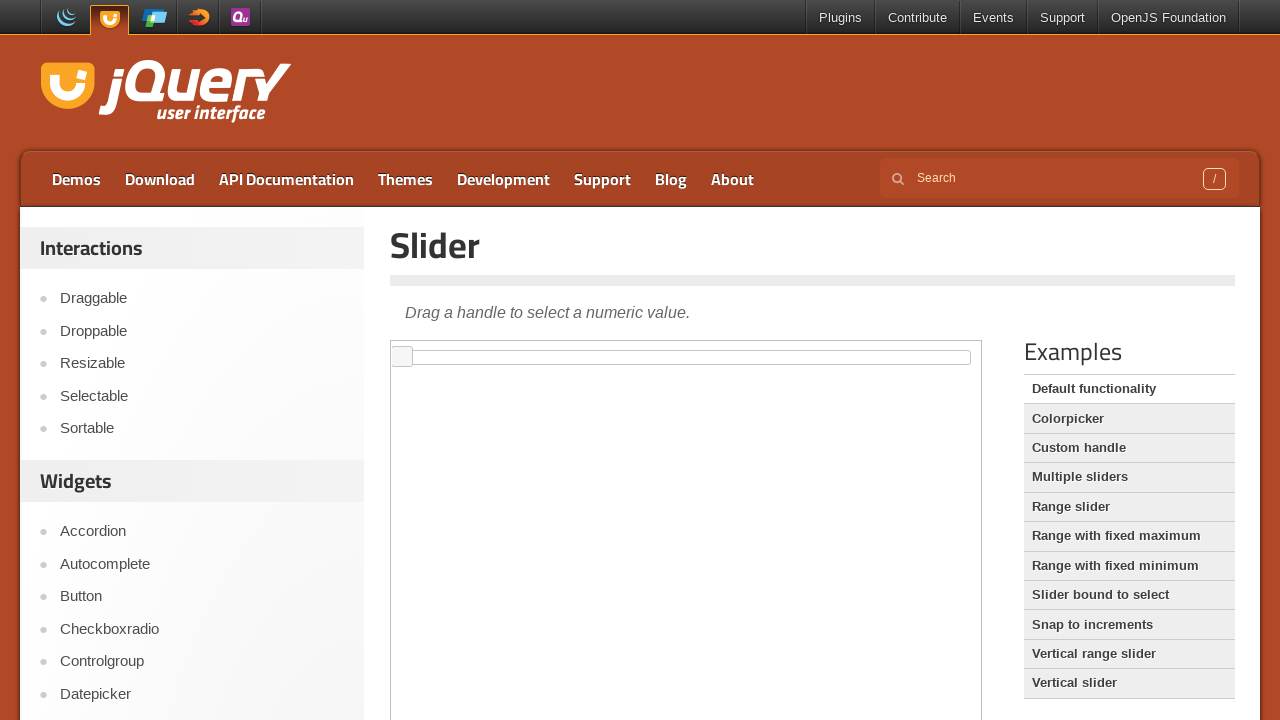

Located the slider handle element
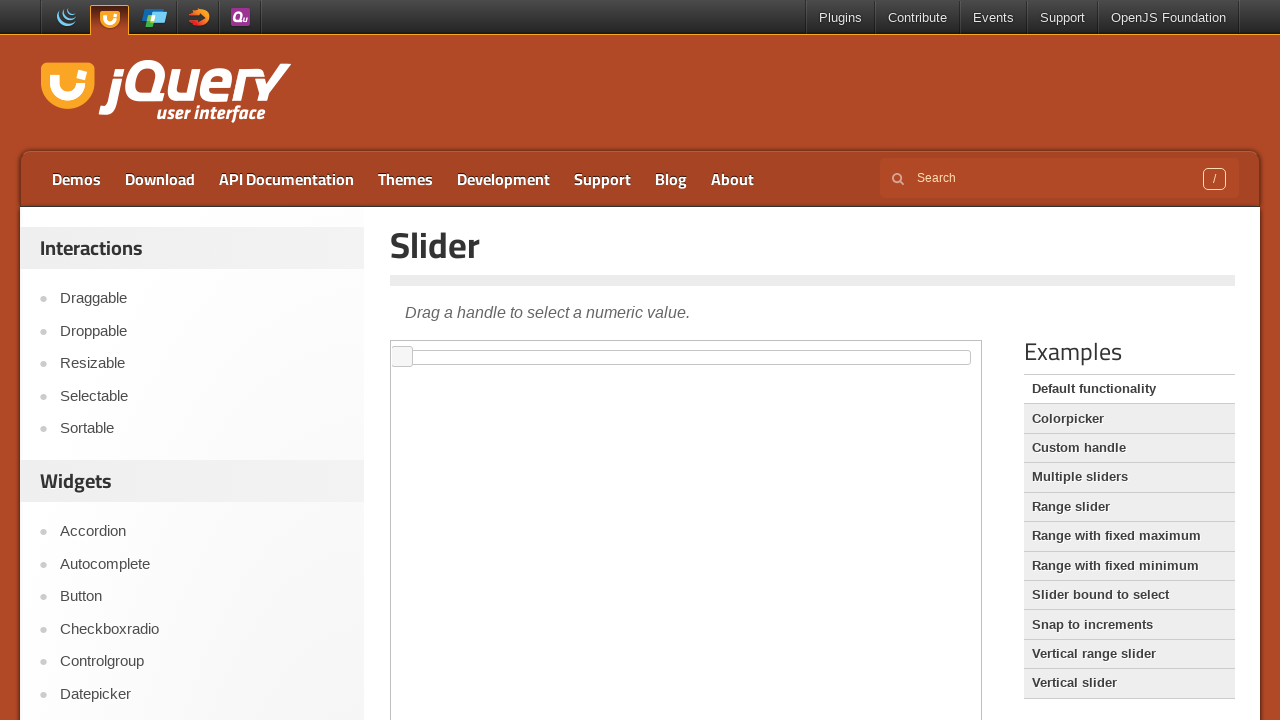

Retrieved slider handle bounding box coordinates
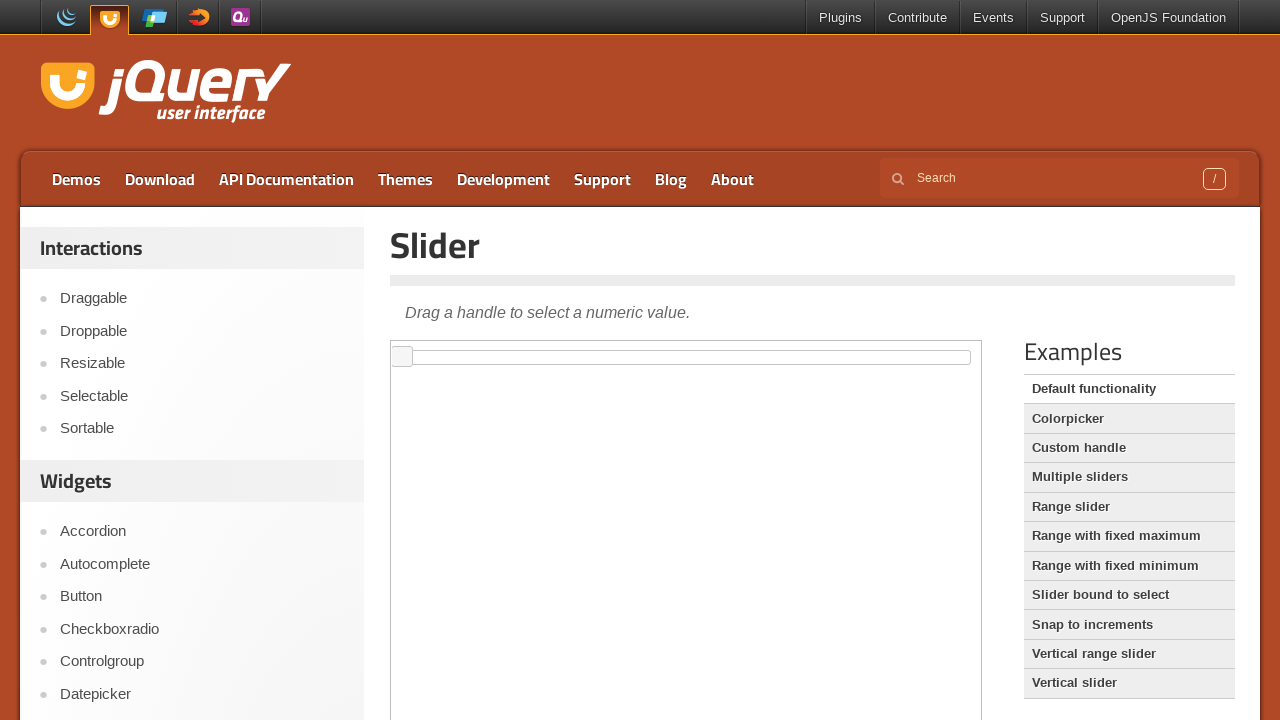

Moved mouse to the center of the slider handle at (402, 357)
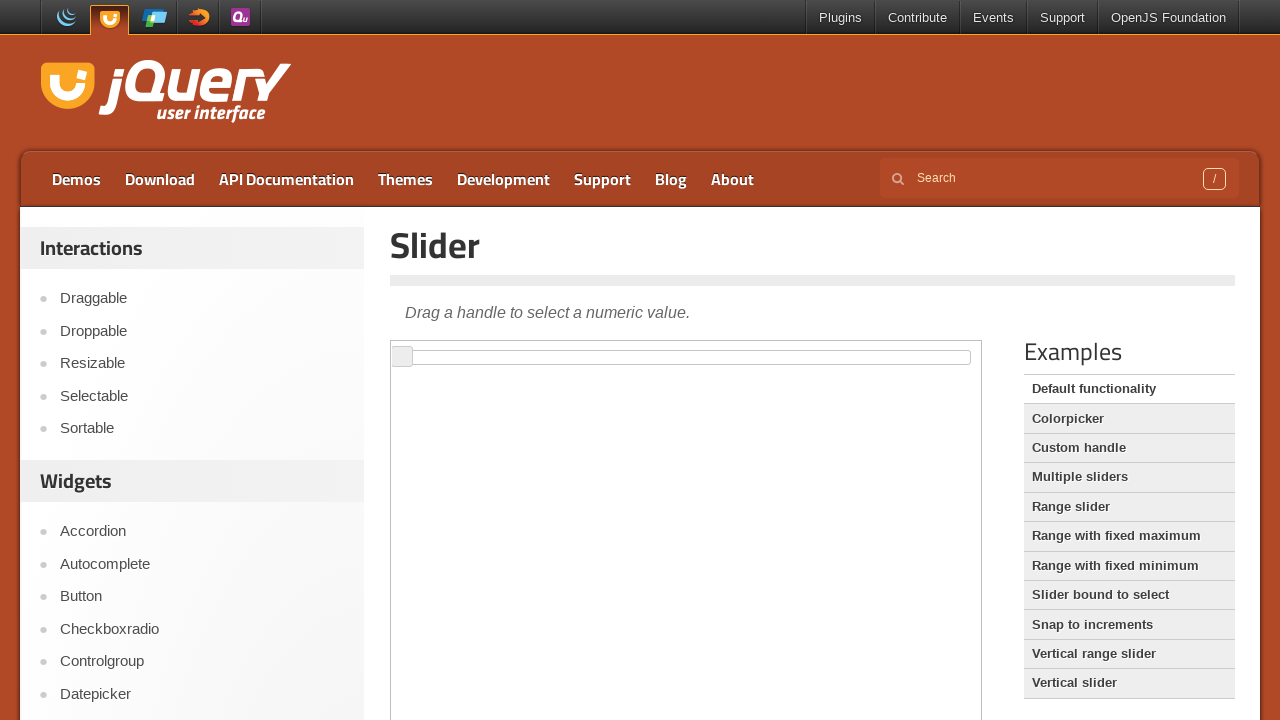

Pressed down mouse button on the slider handle at (402, 357)
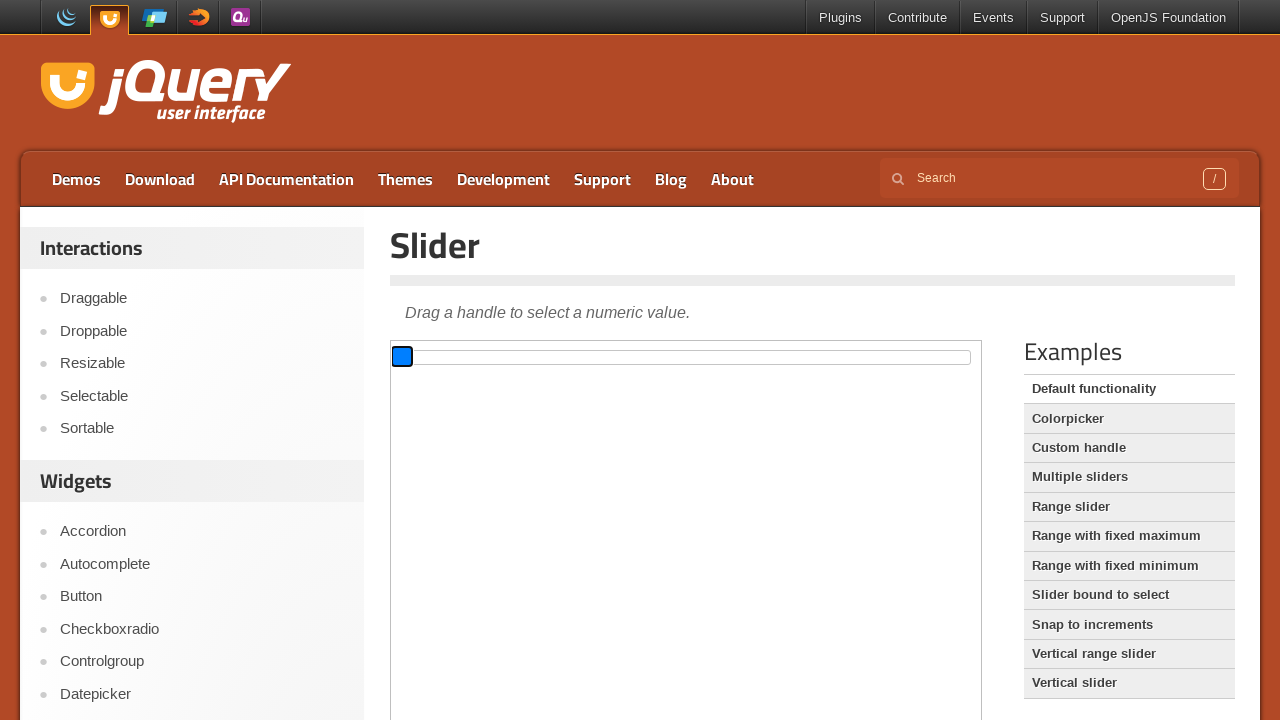

Dragged the slider handle 500 pixels to the right at (902, 357)
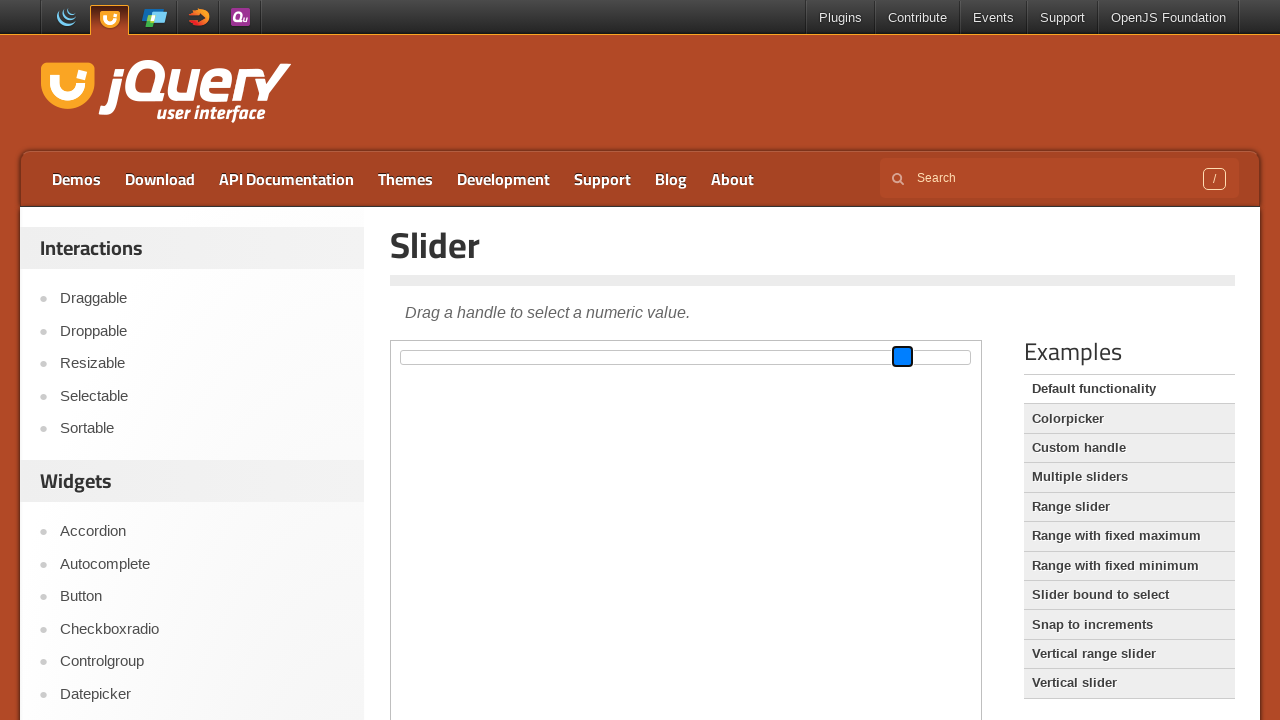

Released mouse button to complete the slider drag operation at (902, 357)
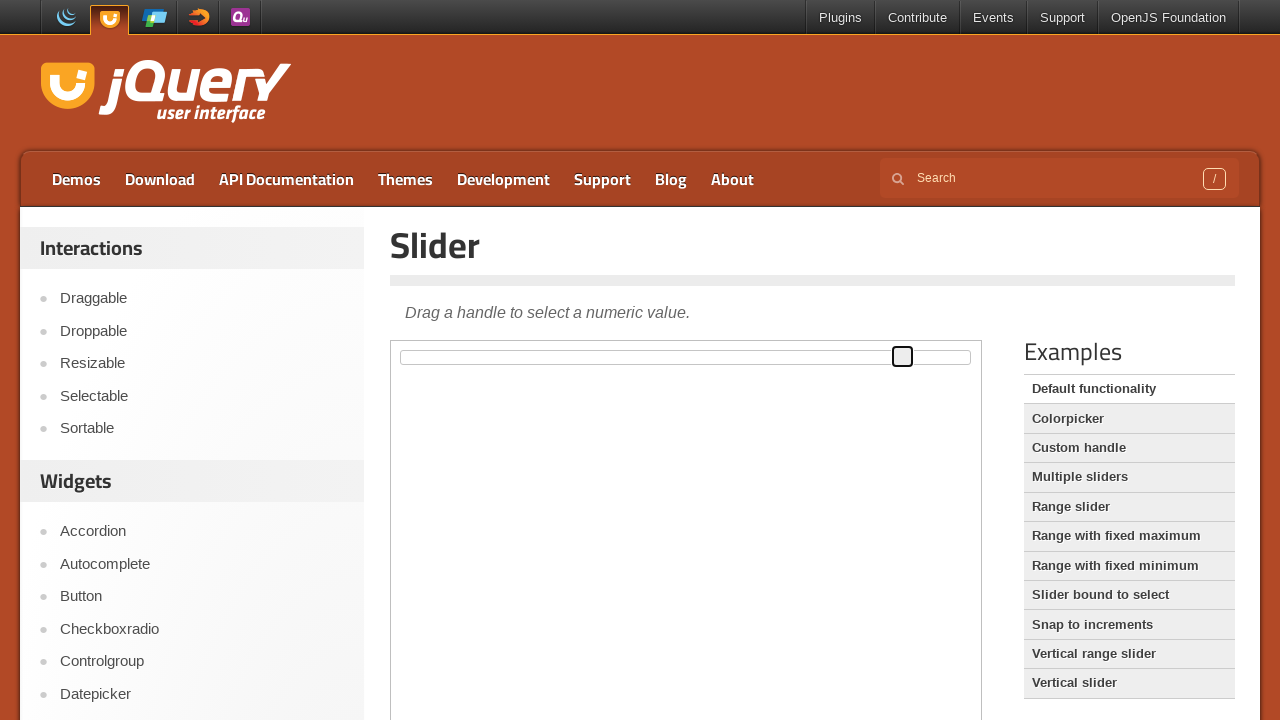

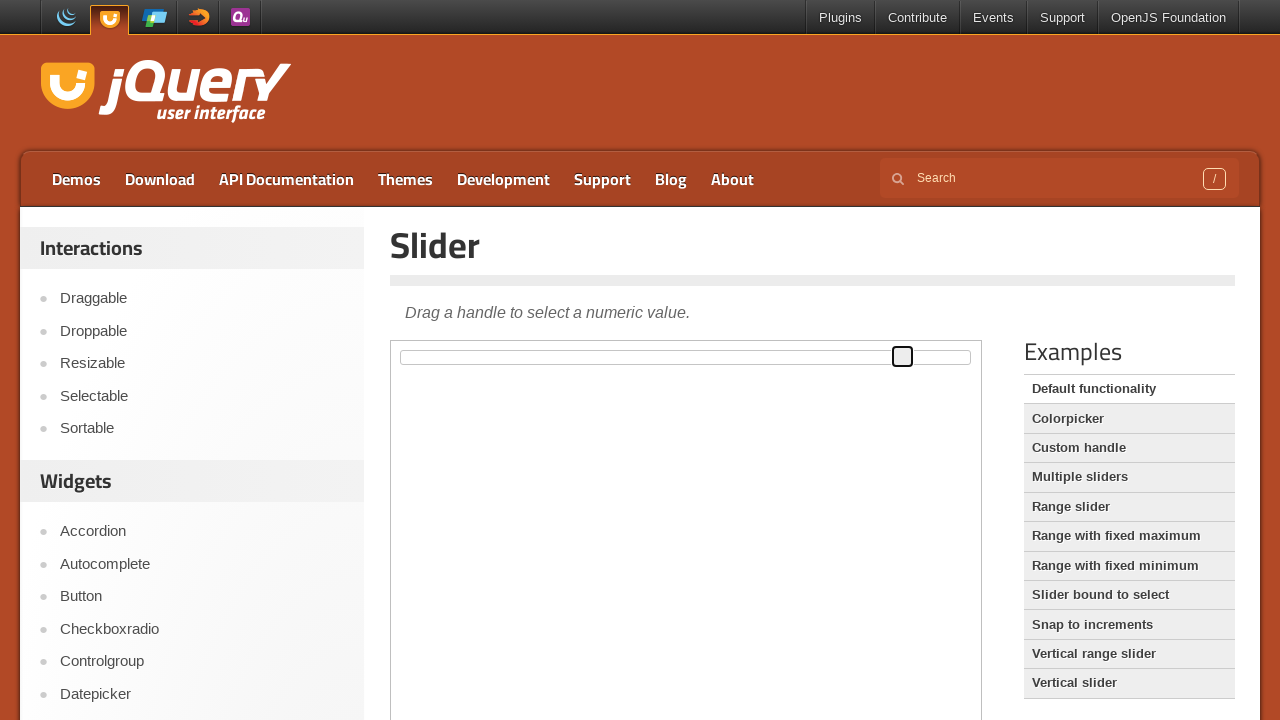